Tests click functionality by clicking a button and verifying the dynamic click confirmation message appears

Starting URL: https://demoqa.com/buttons

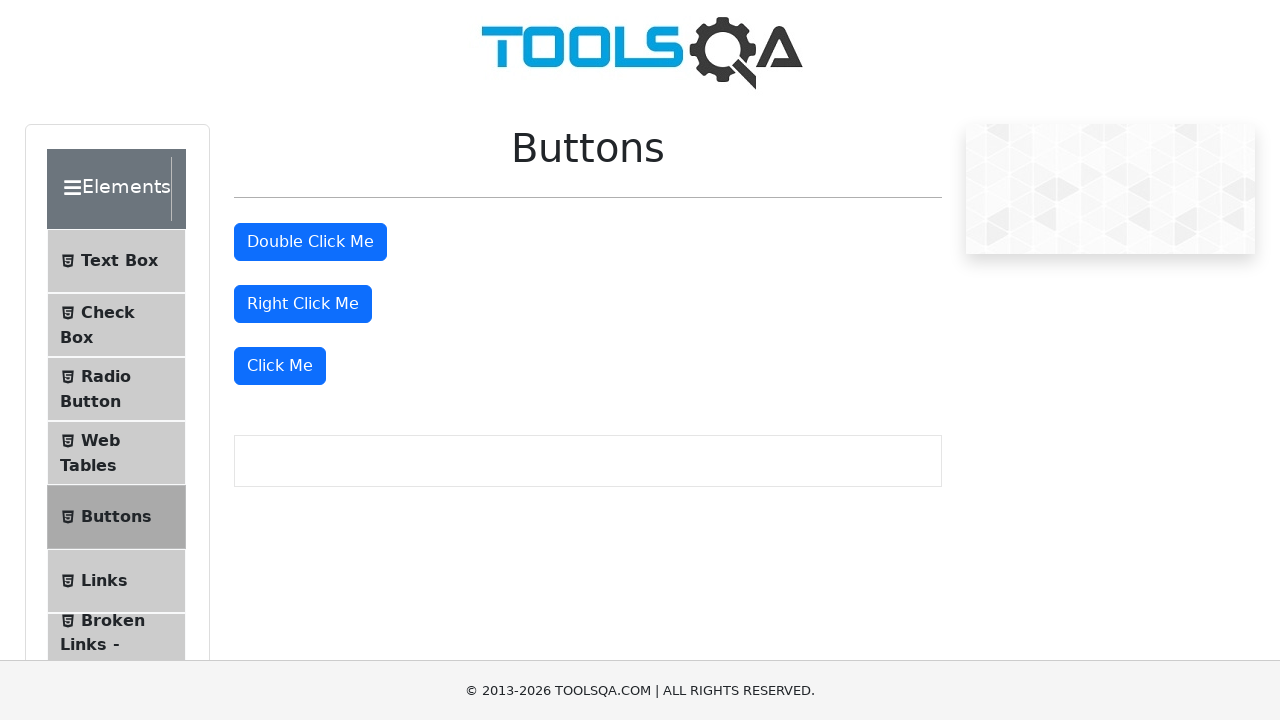

Scrolled 'Click Me' button into view
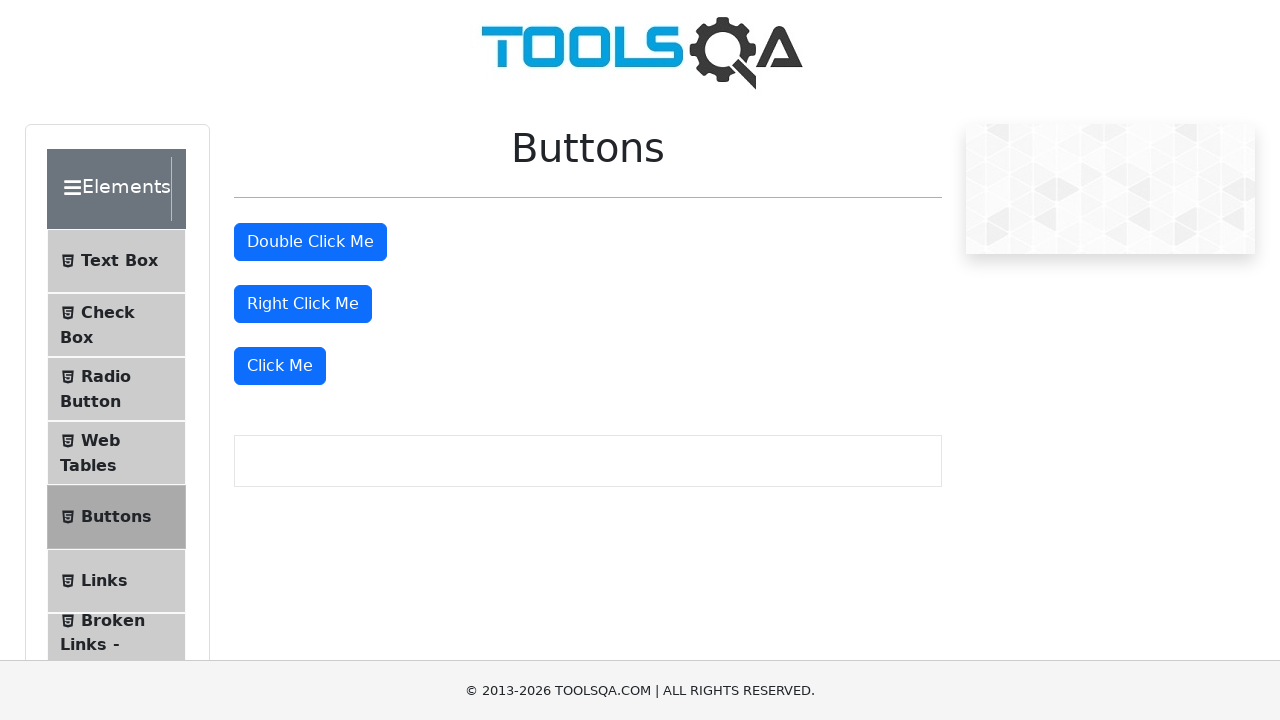

Clicked the 'Click Me' button at (280, 366) on xpath=//button[text()='Click Me']
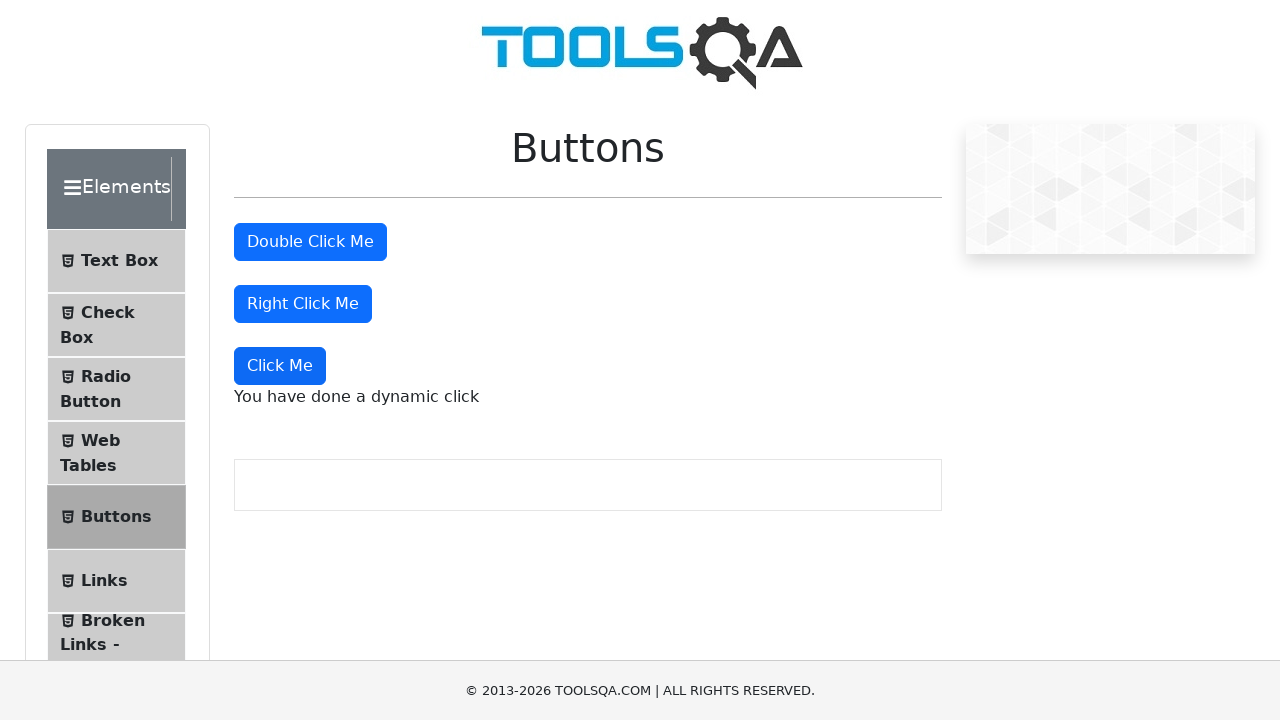

Dynamic click confirmation message appeared
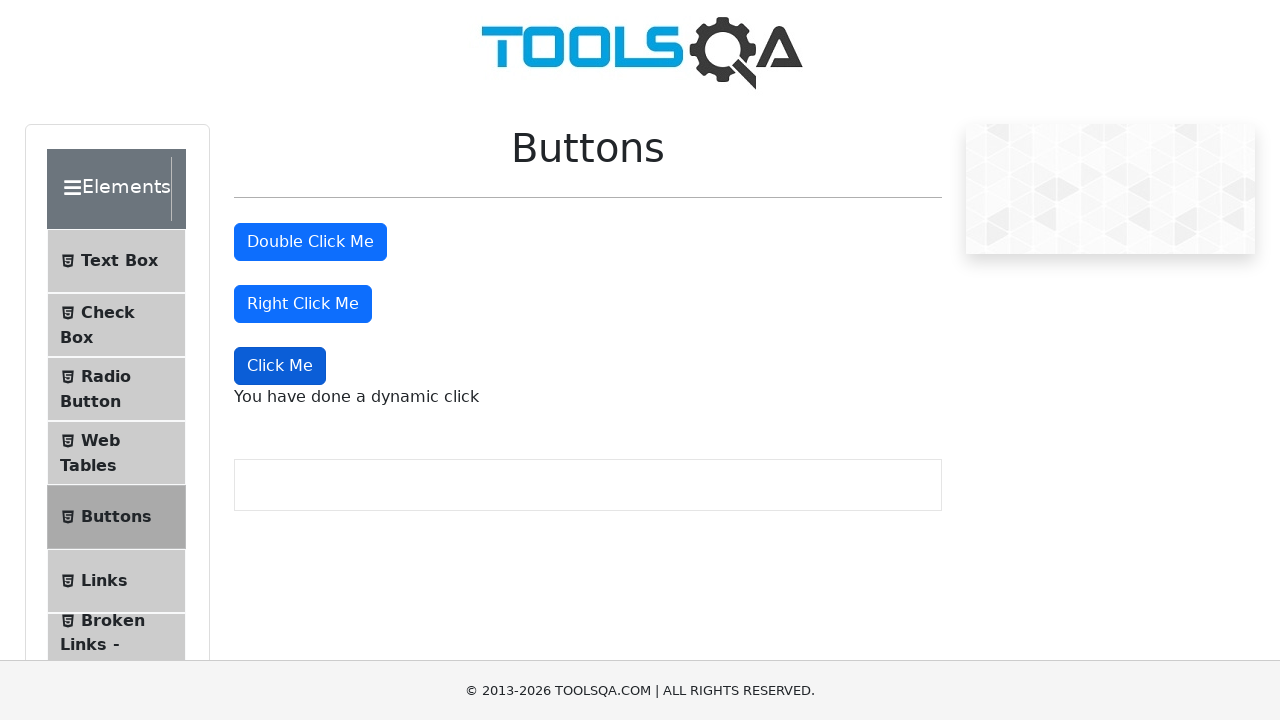

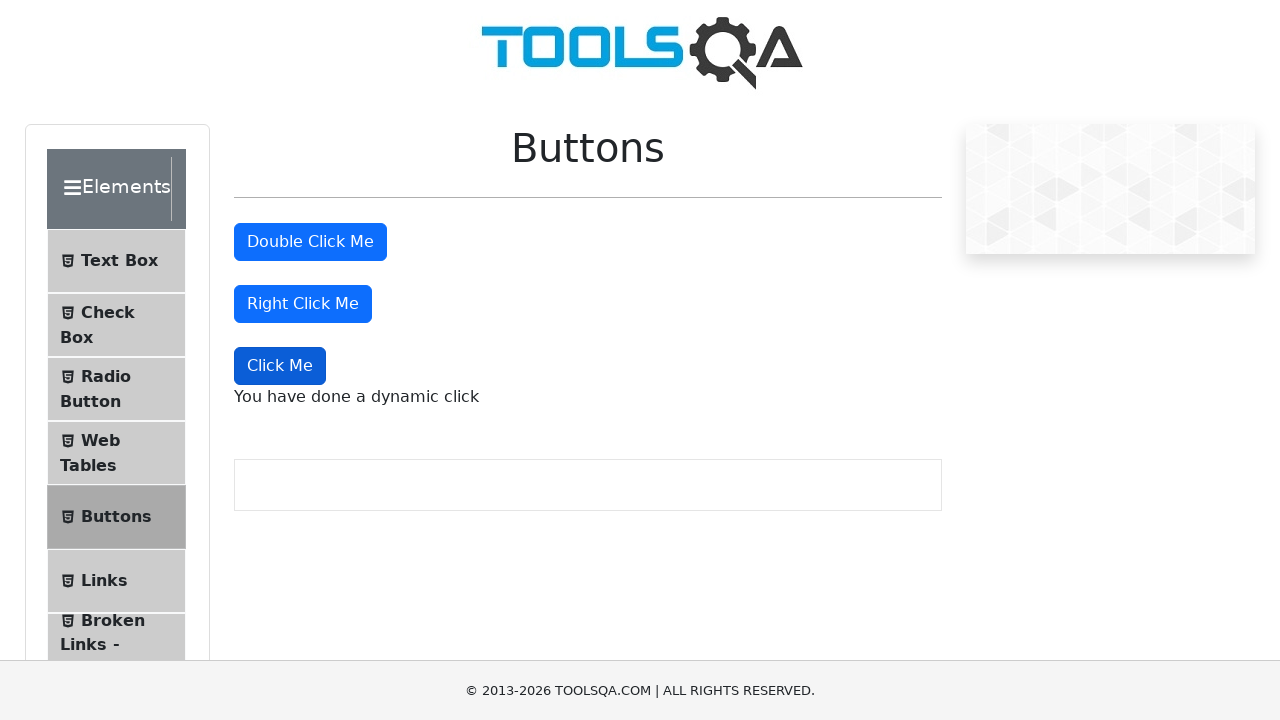